Tests browser navigation by visiting two pages and using back, forward, and refresh navigation controls

Starting URL: https://the-internet.herokuapp.com/

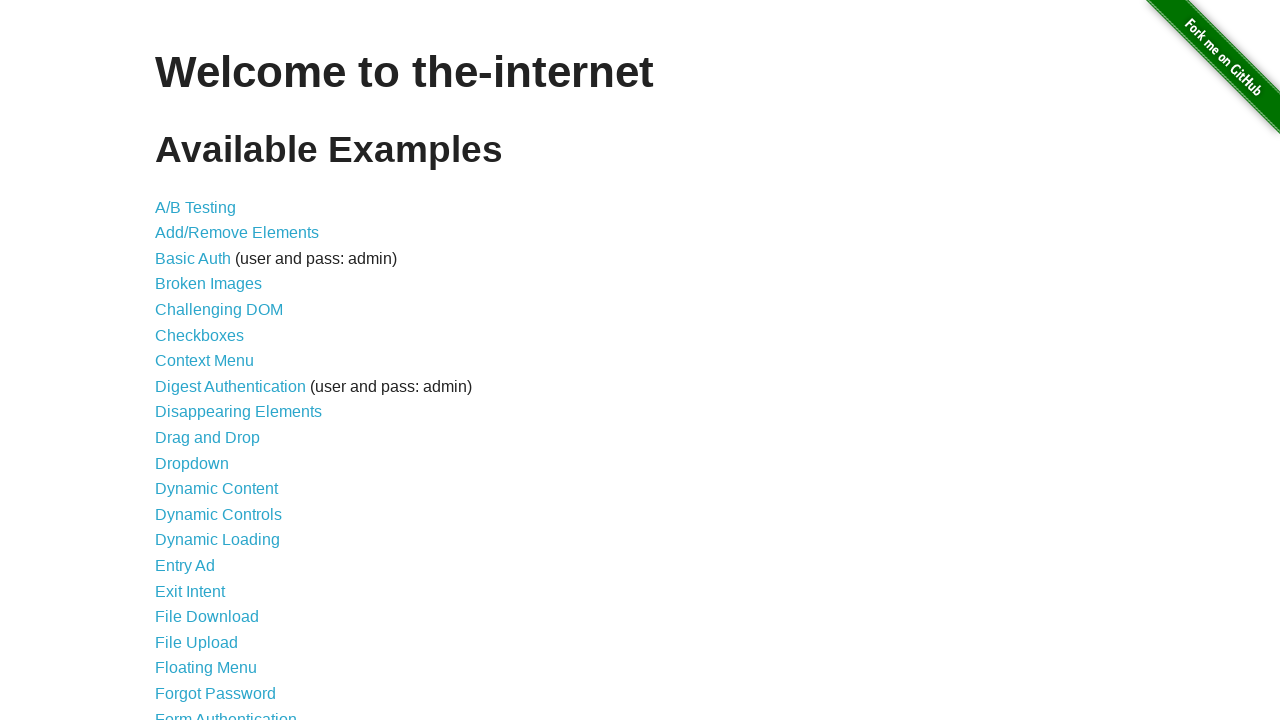

Navigated to /abtest page
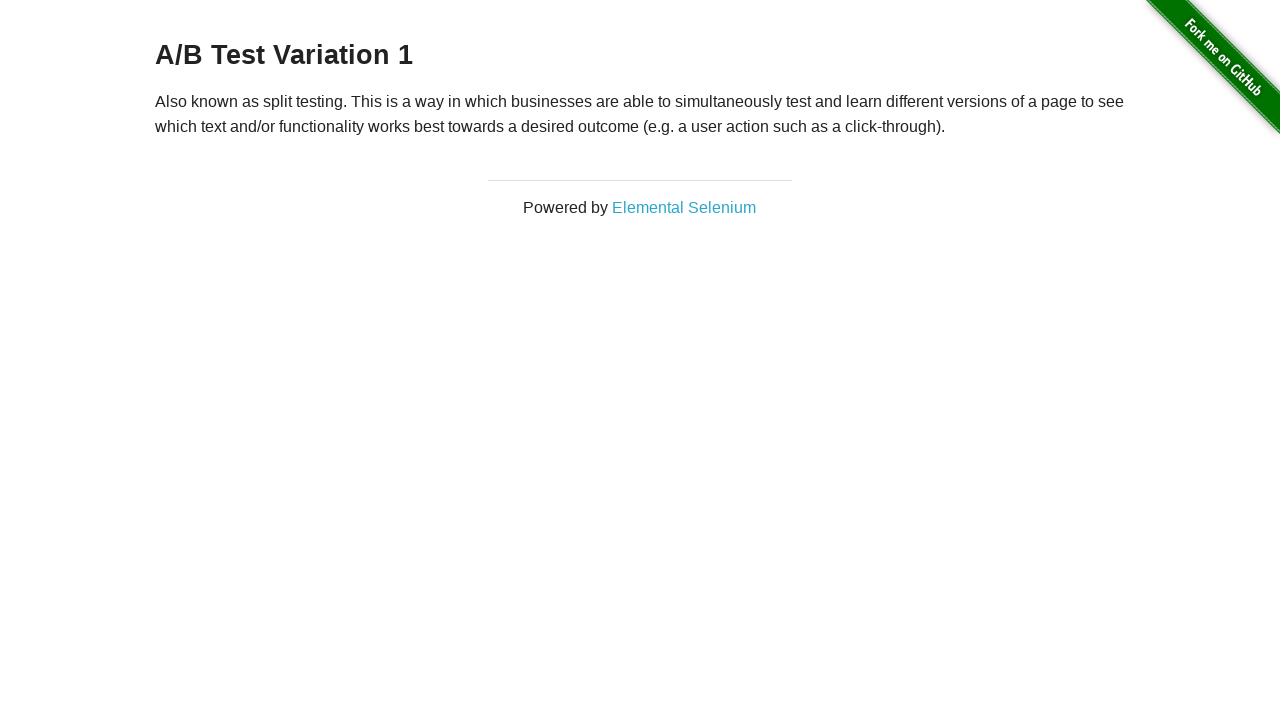

Navigated back to previous page
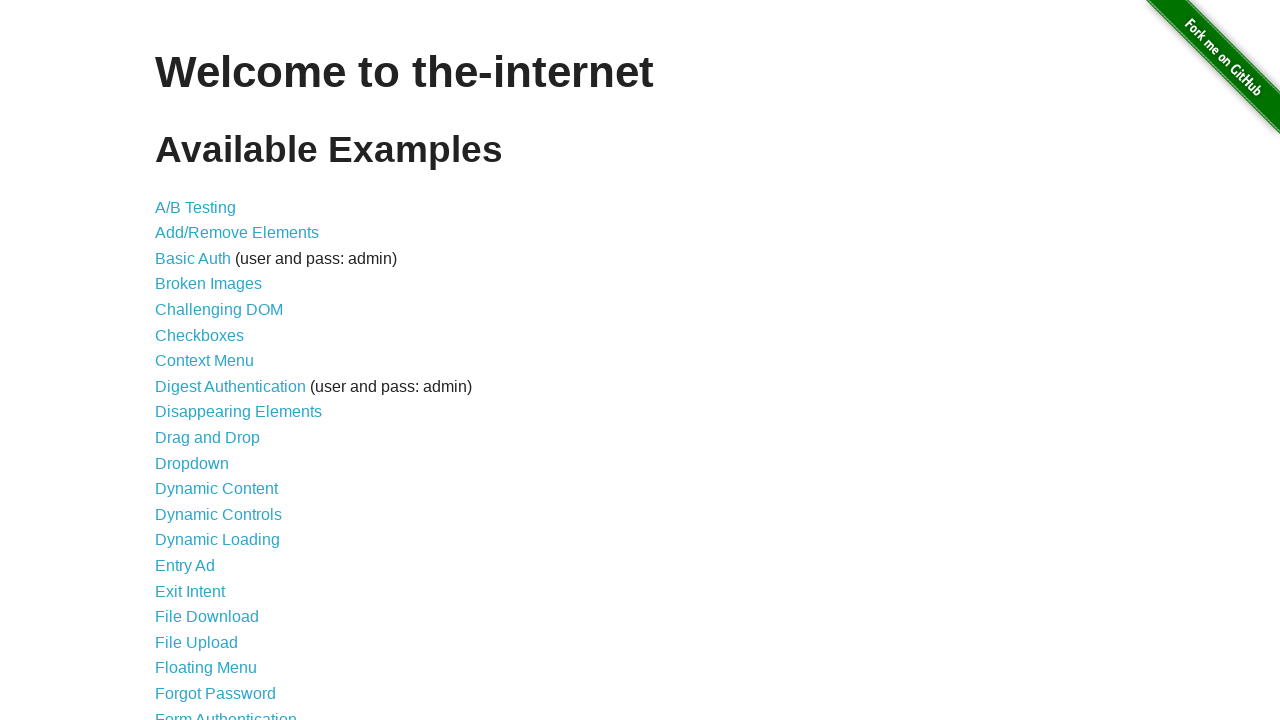

Verified URL is home page after back navigation
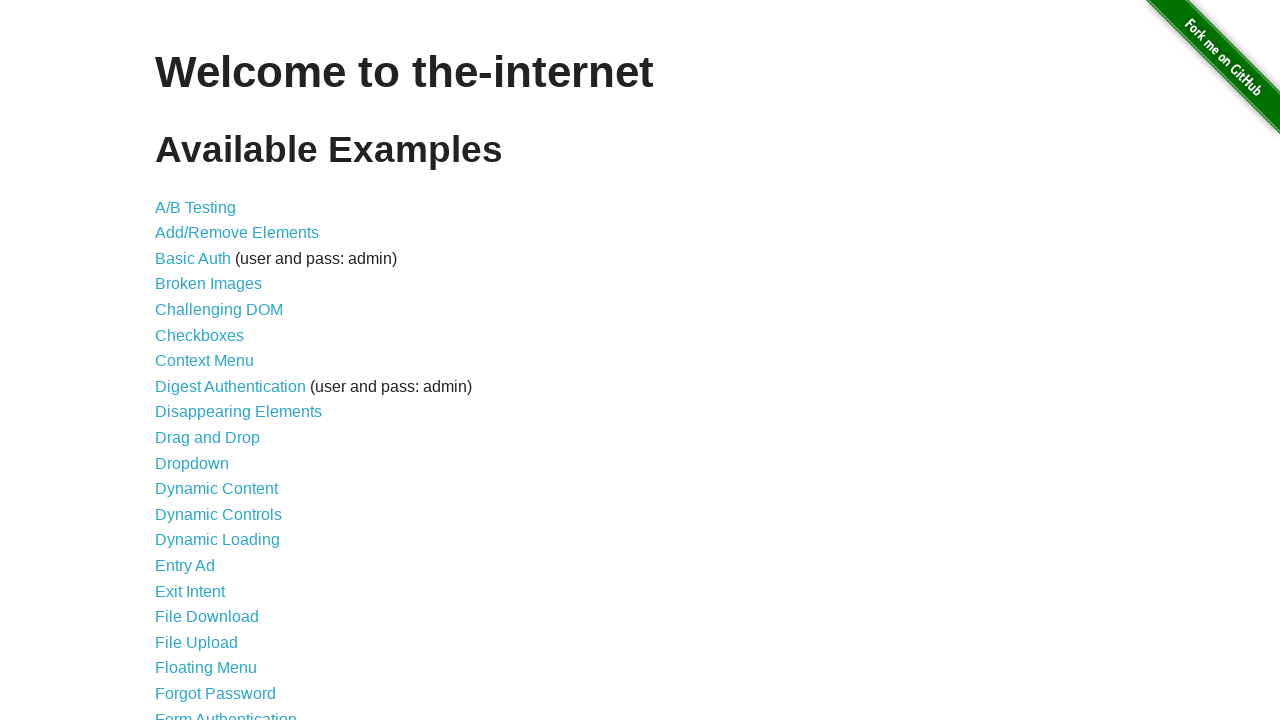

Navigated forward to /abtest page
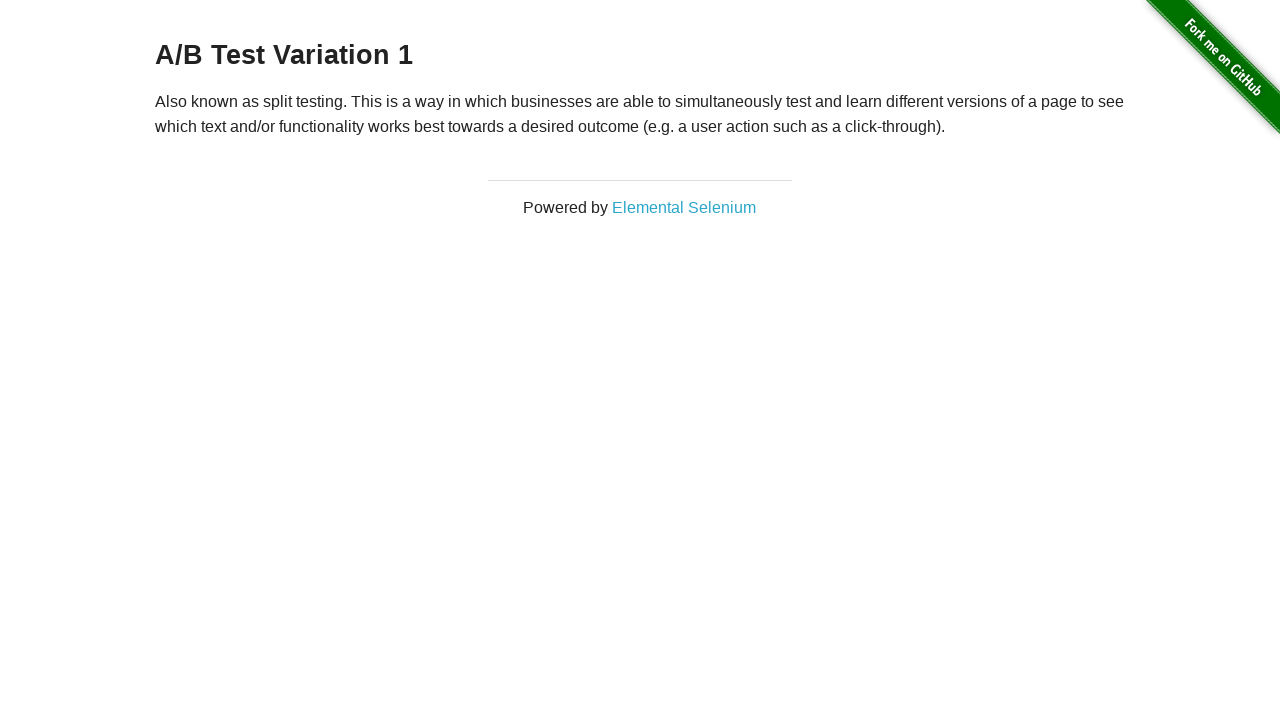

Verified URL is /abtest page after forward navigation
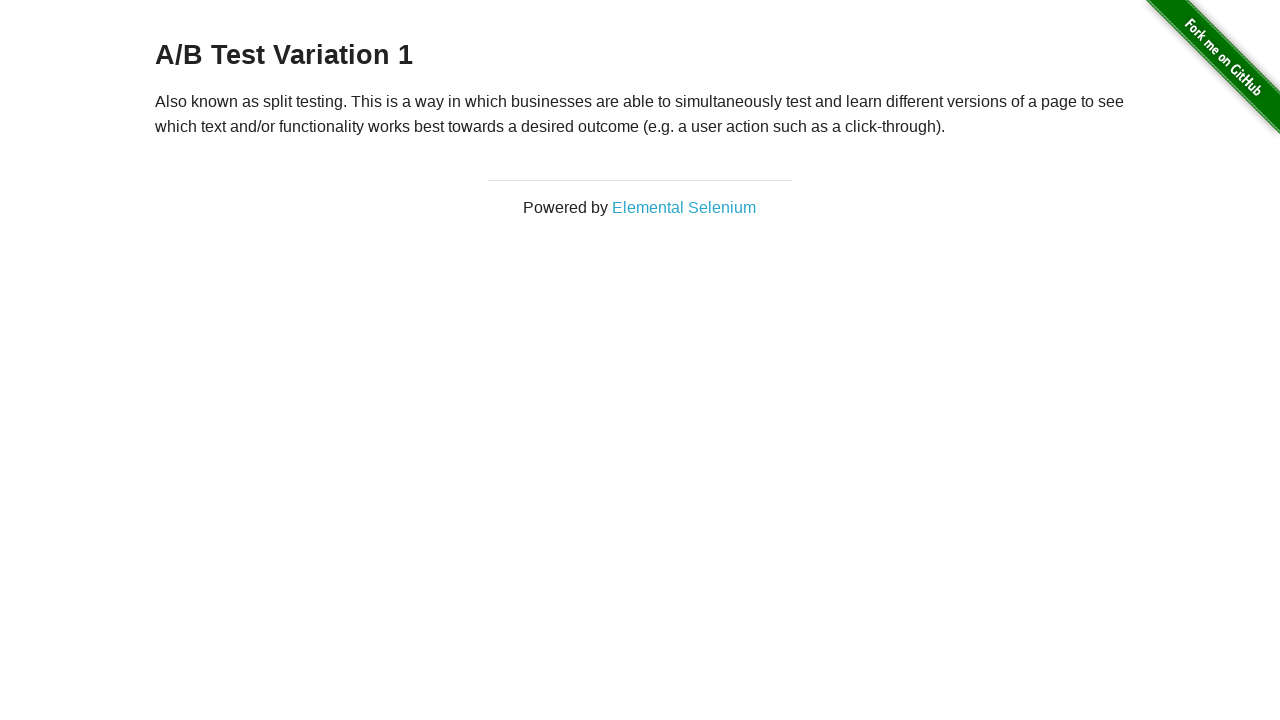

Refreshed the current page
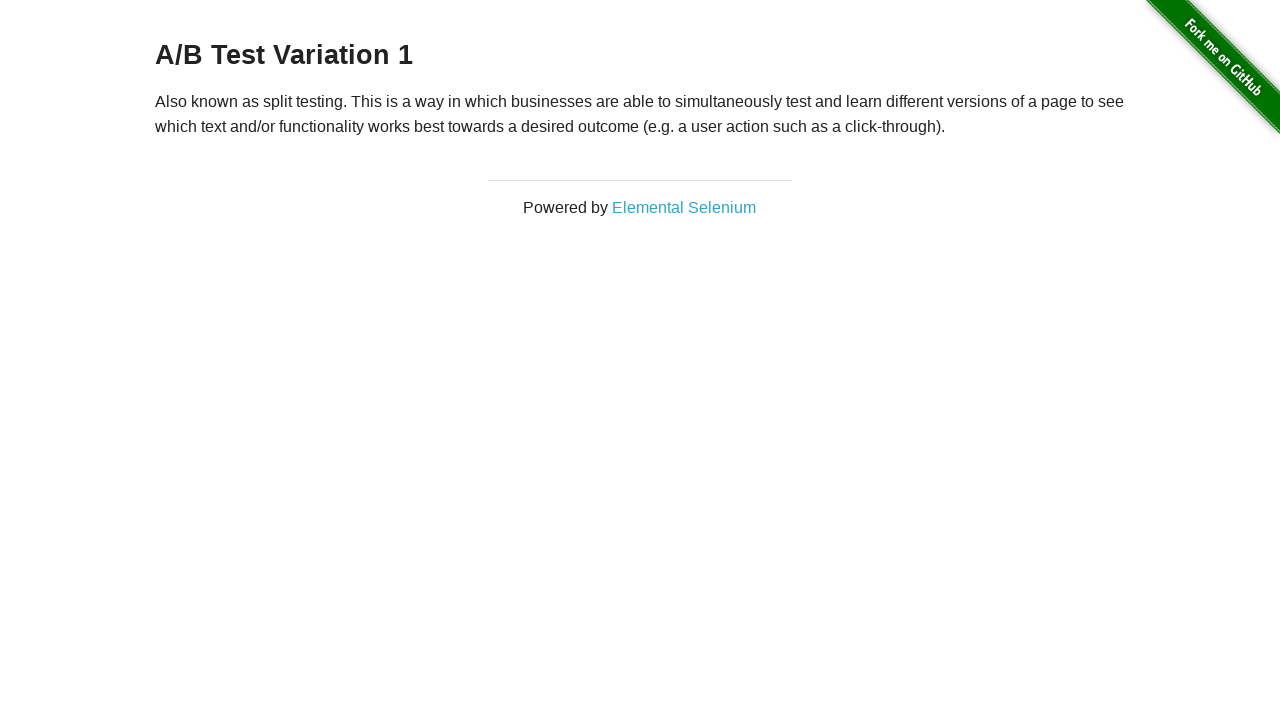

Verified URL remains /abtest page after refresh
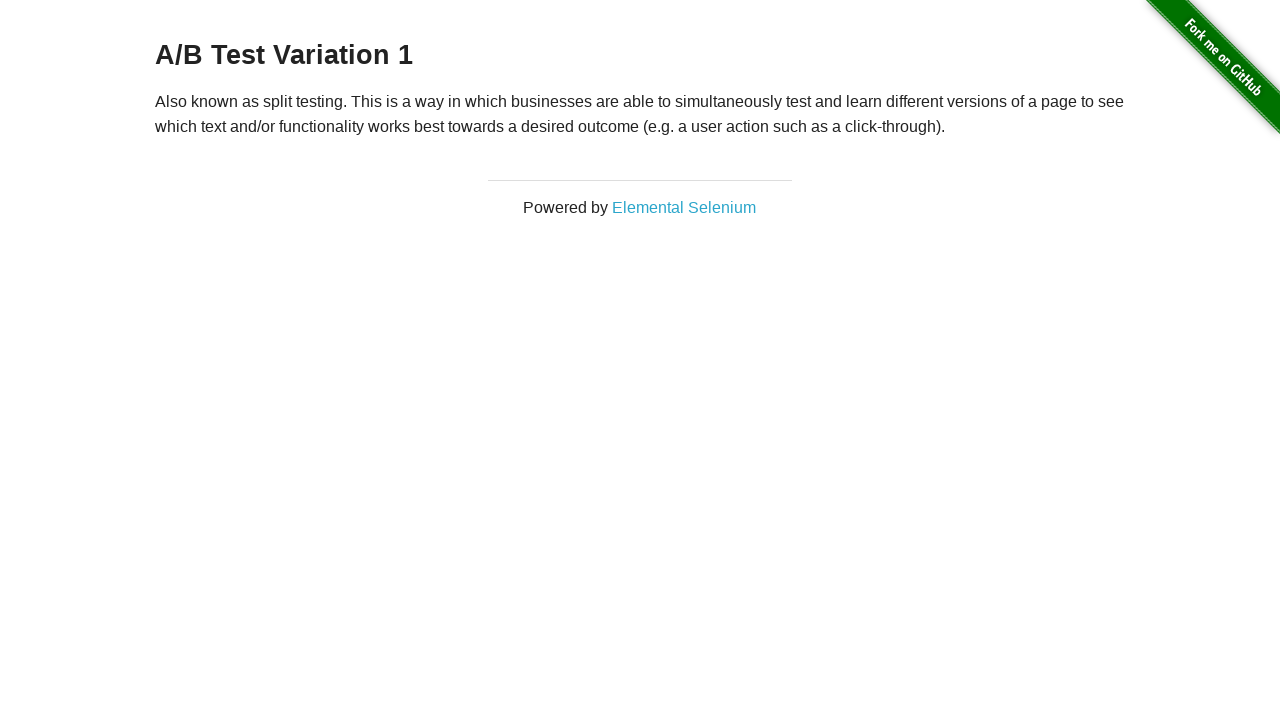

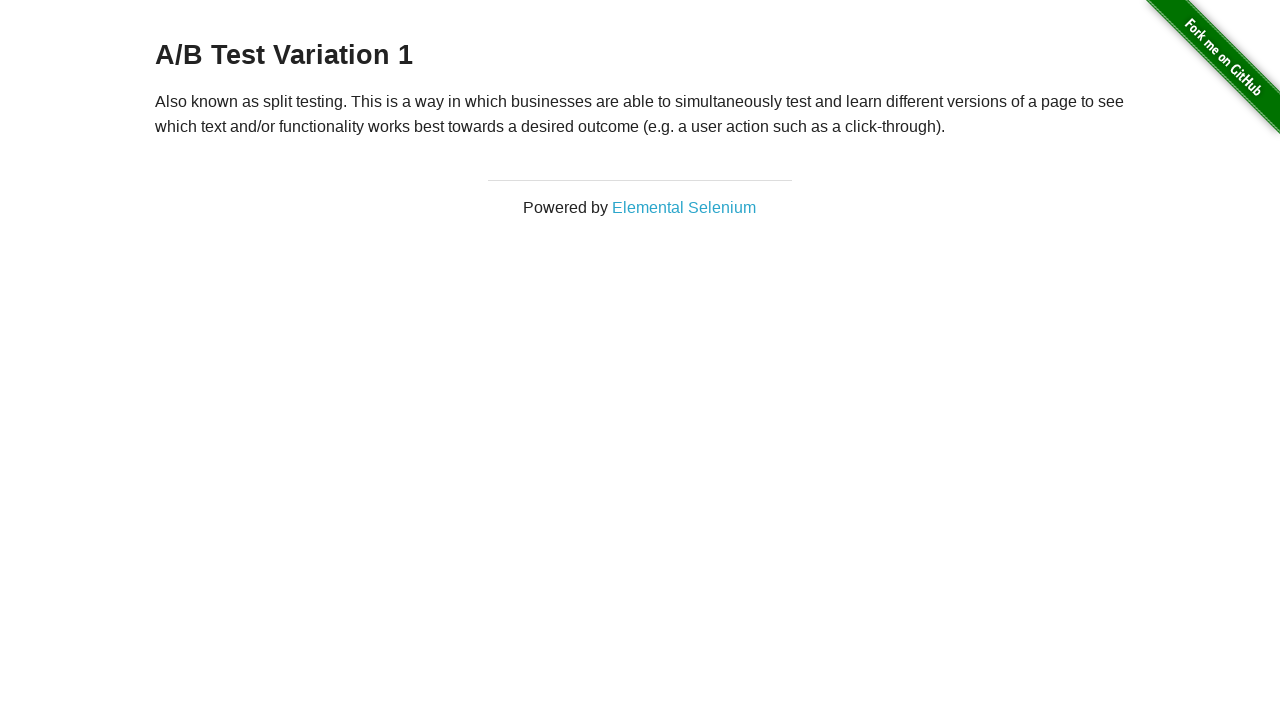